Tests jQuery custom dropdown by selecting number 19 and verifying the selection

Starting URL: https://jqueryui.com/resources/demos/selectmenu/default.html

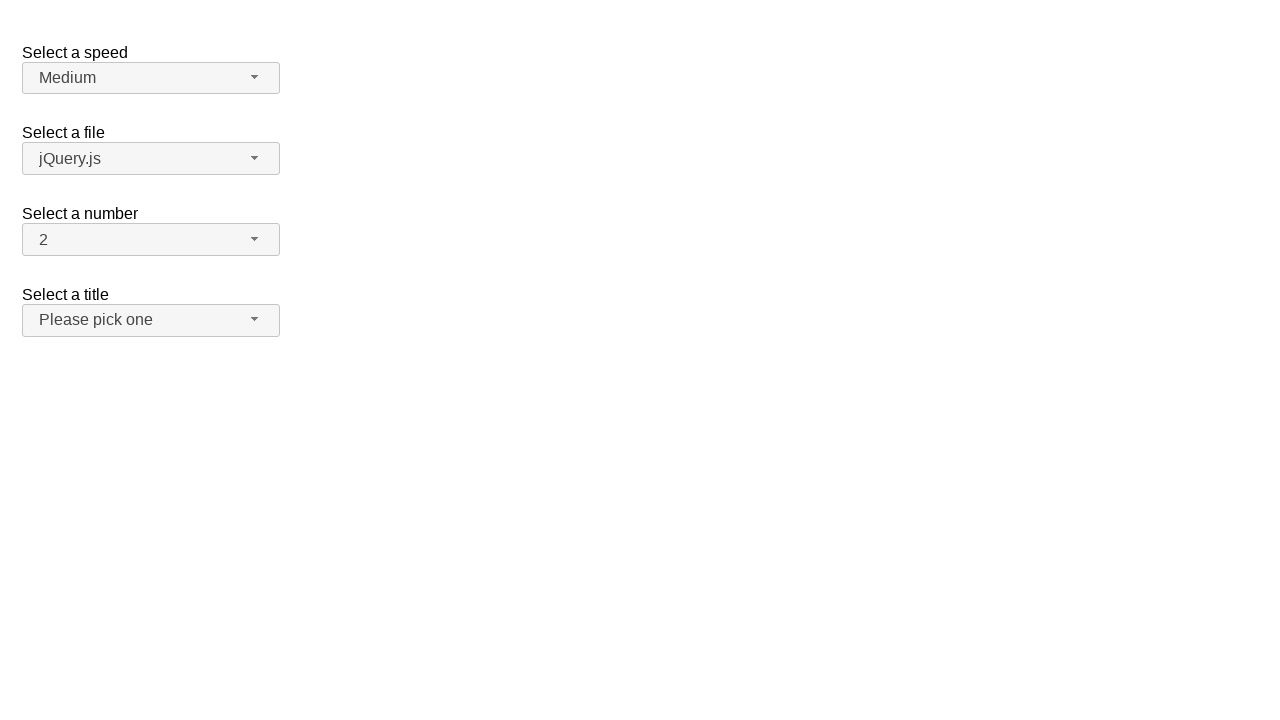

Clicked the jQuery number dropdown button to open menu at (151, 240) on xpath=//span[@id='number-button']
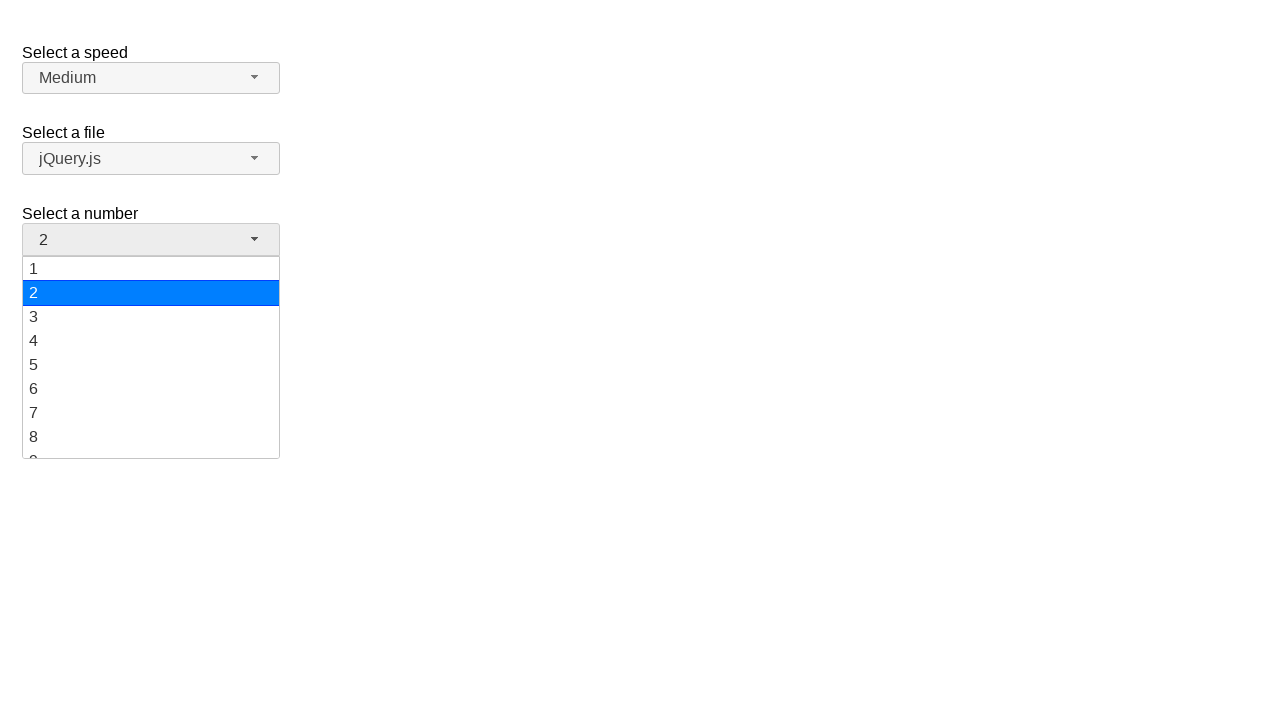

Selected option 19 from the dropdown menu at (151, 445) on xpath=//ul[@id='number-menu']//div[text()='19']
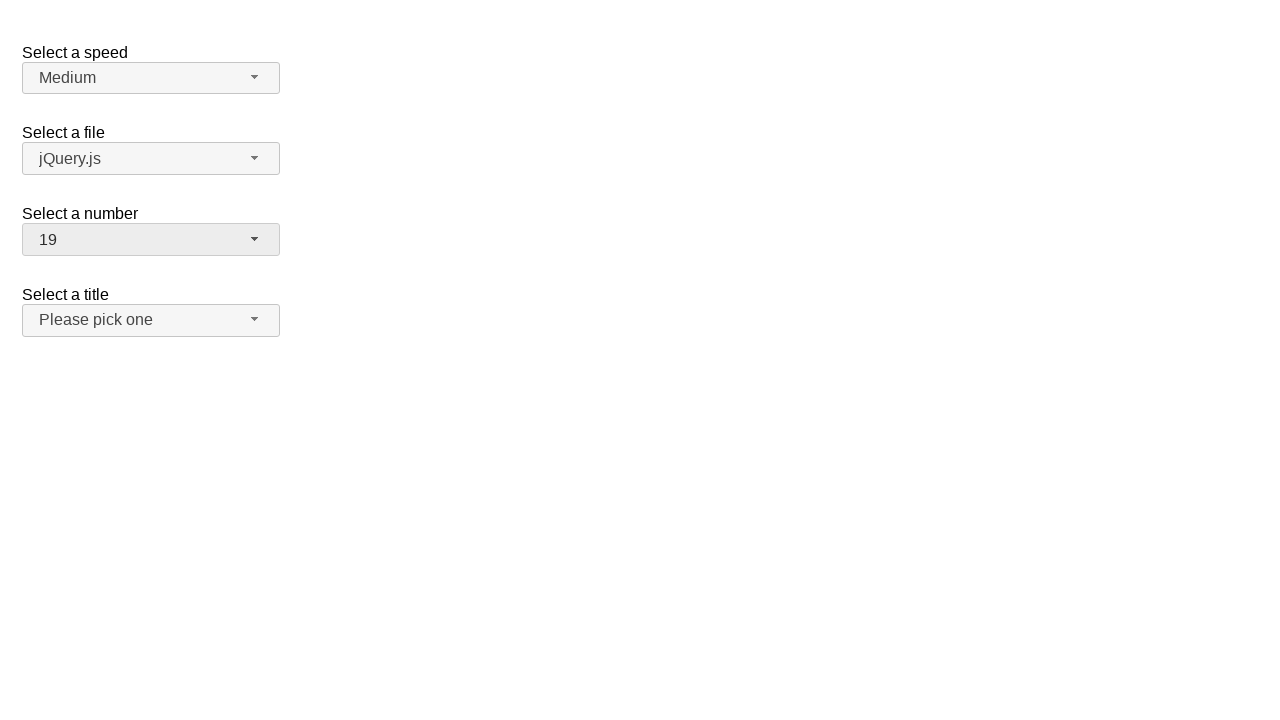

Verified that number 19 is selected in the dropdown
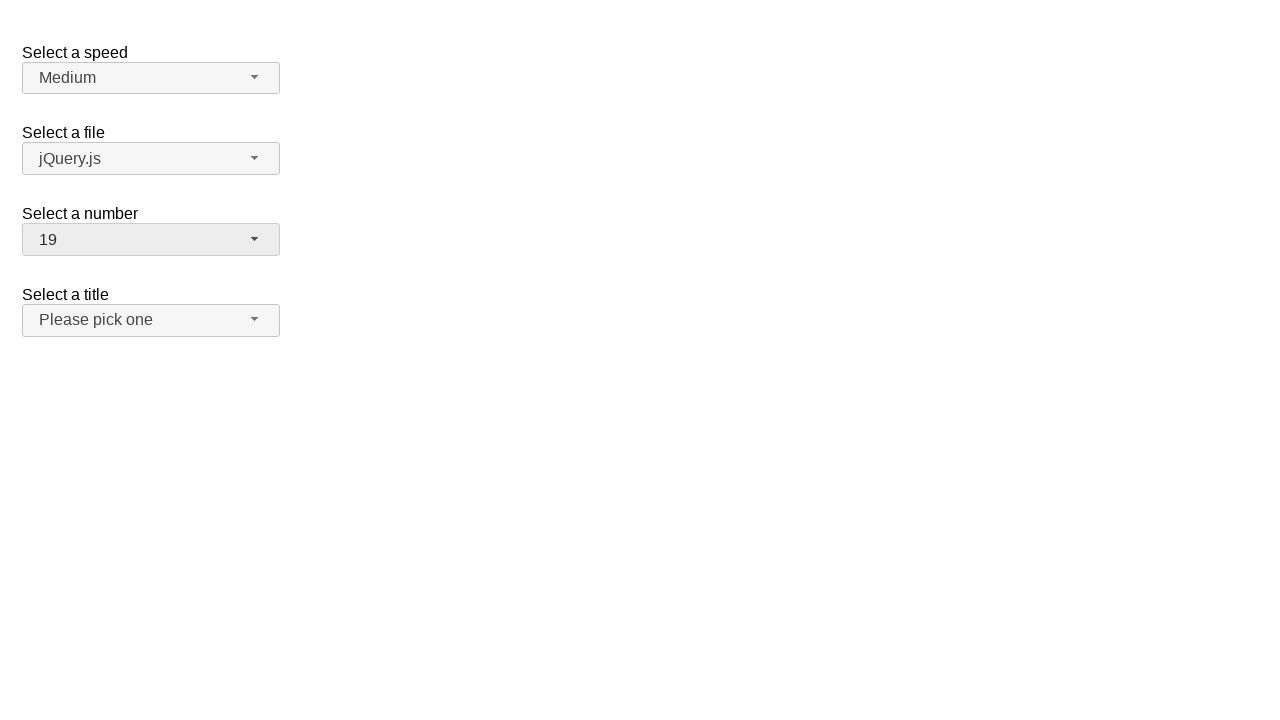

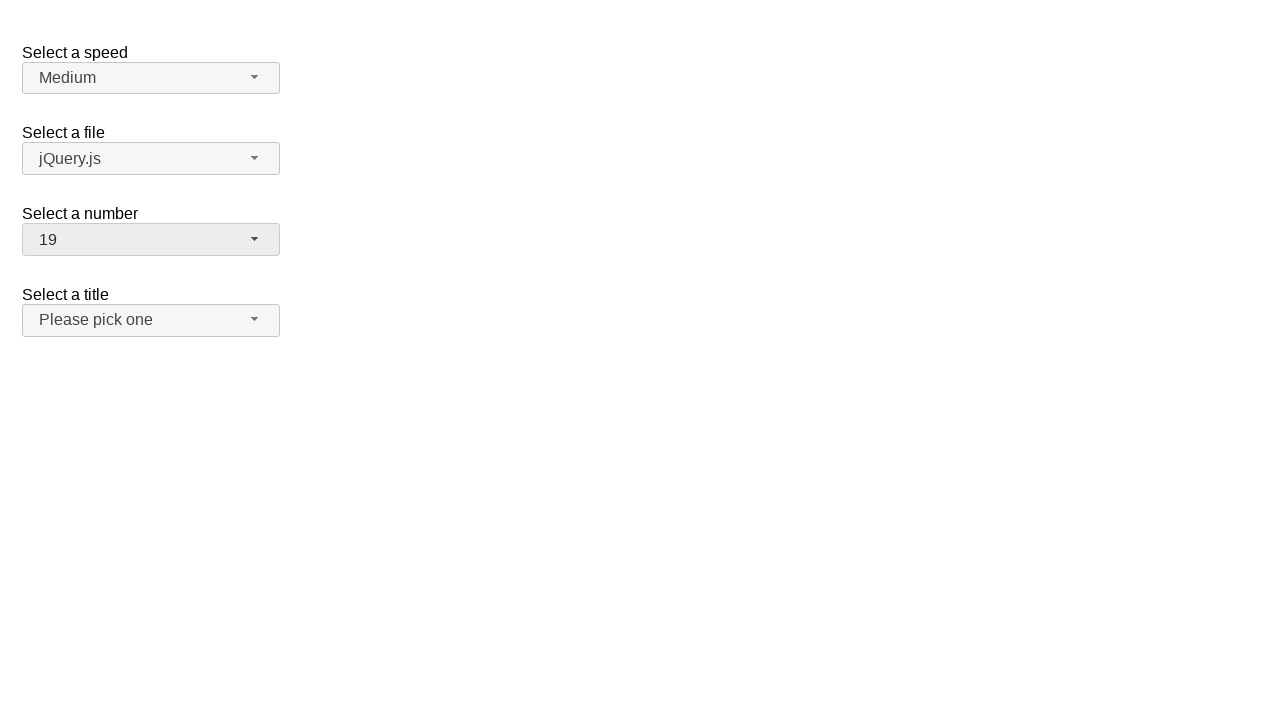